Navigates to the homepage and verifies that product links are displayed

Starting URL: https://www.demoblaze.com/index.html

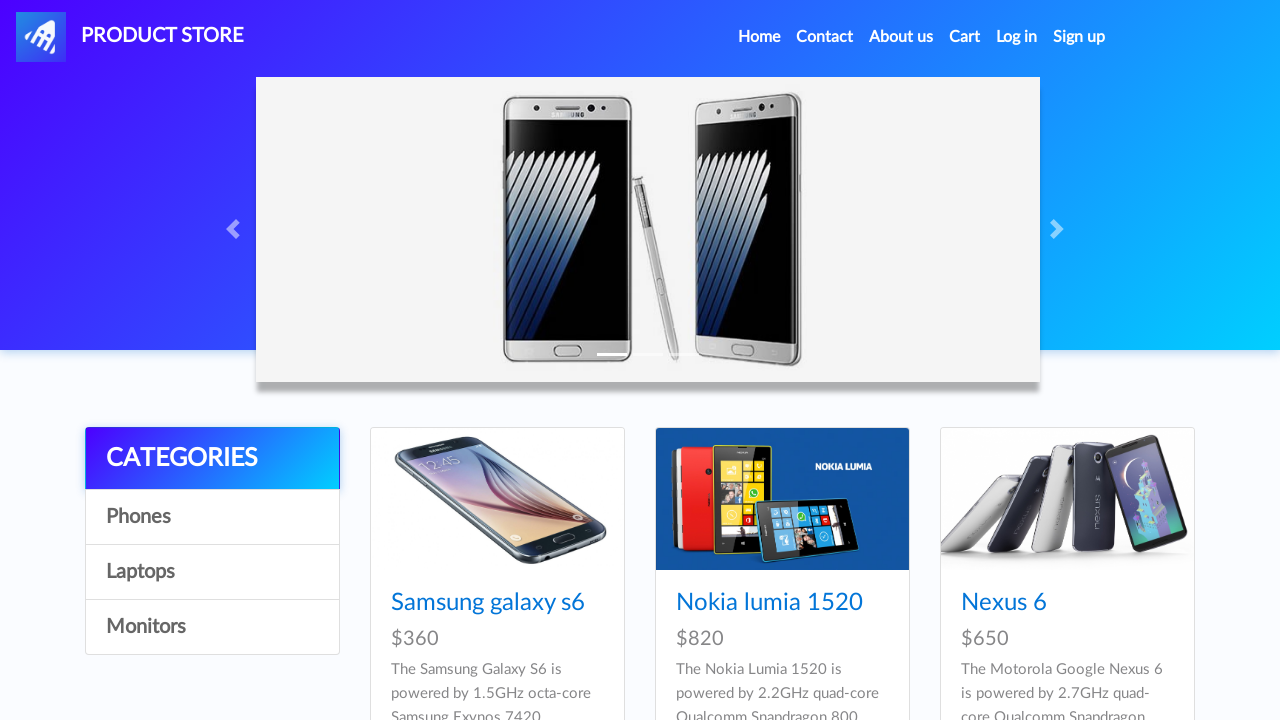

Navigated to DemoBlaze homepage
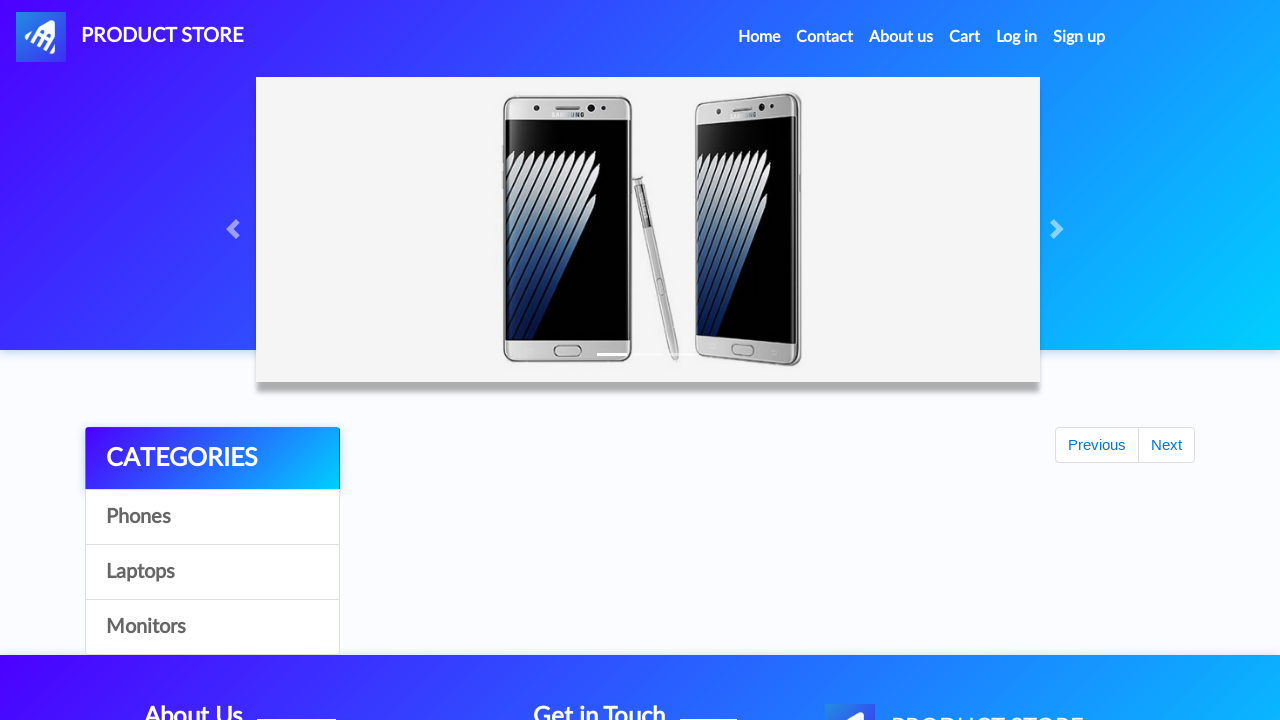

Product links became visible on the page
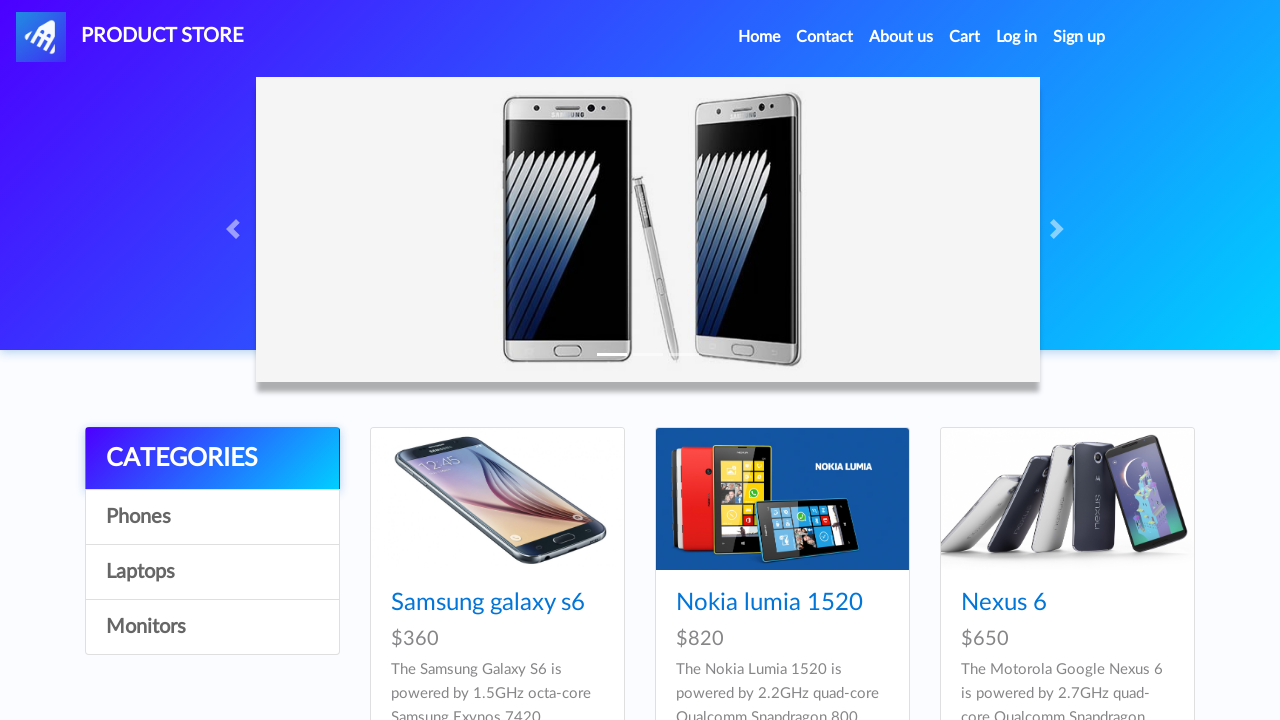

Found 9 product links on homepage
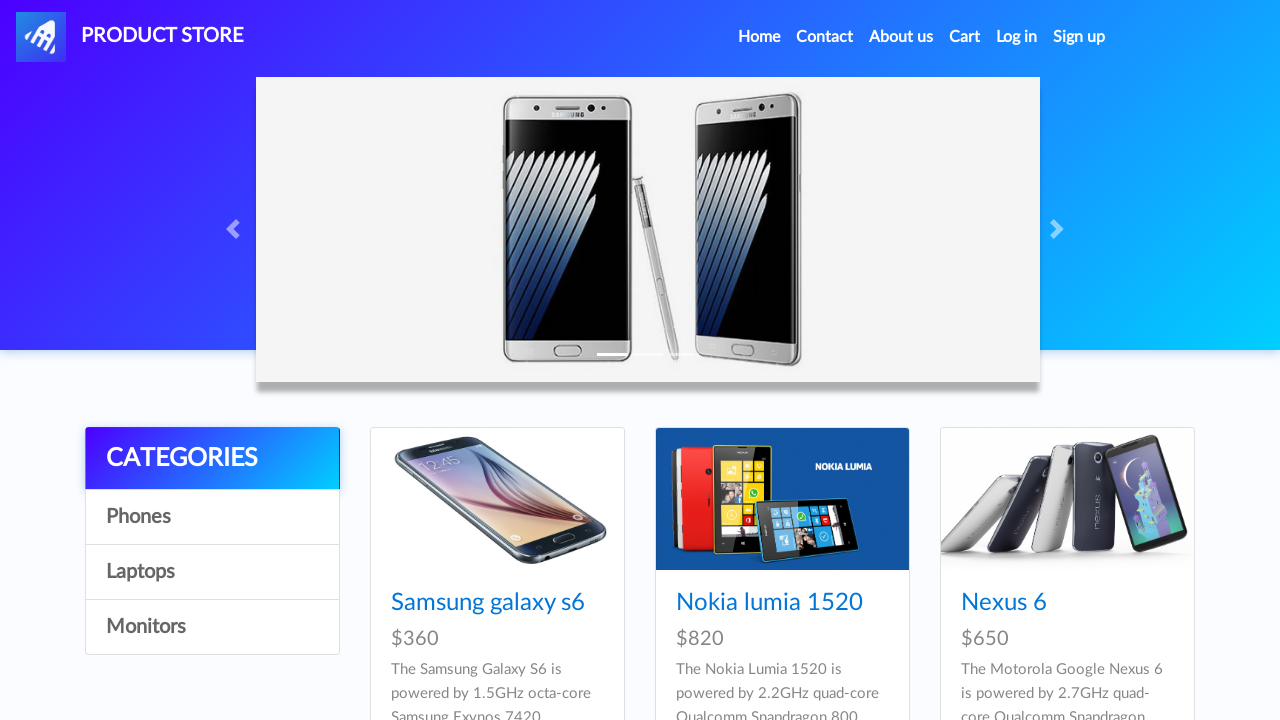

Verified that product links are displayed on homepage
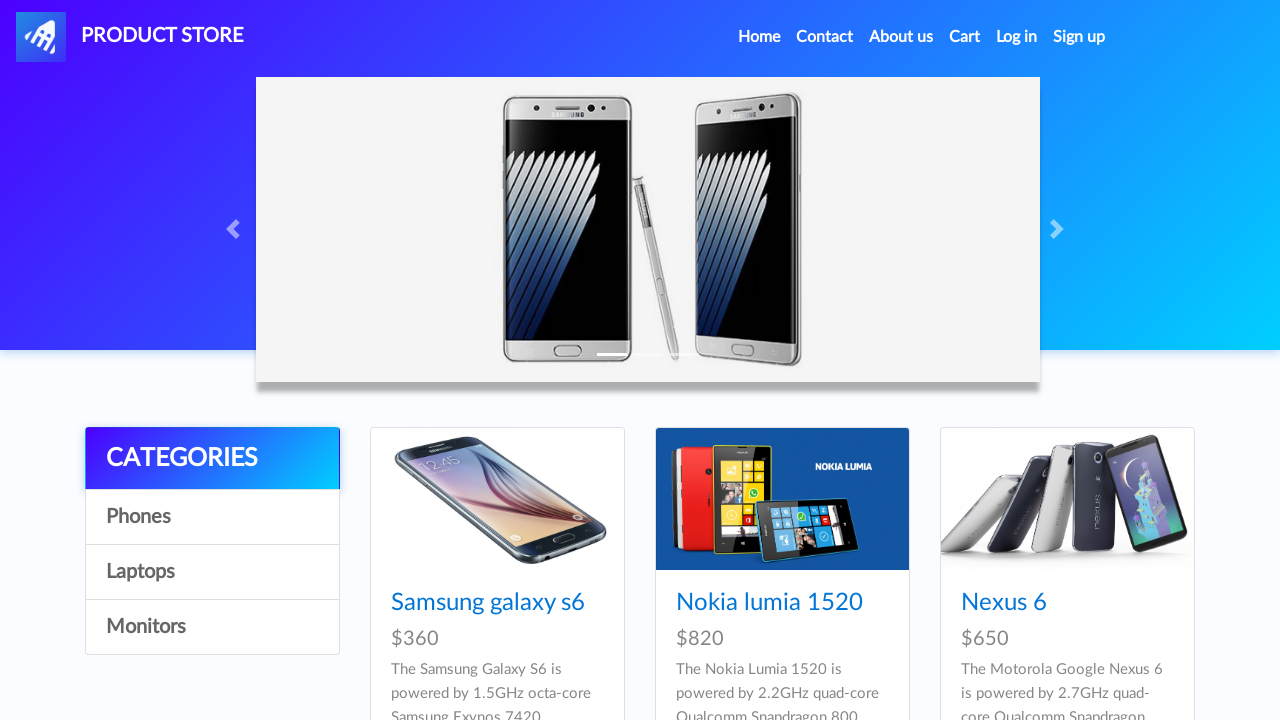

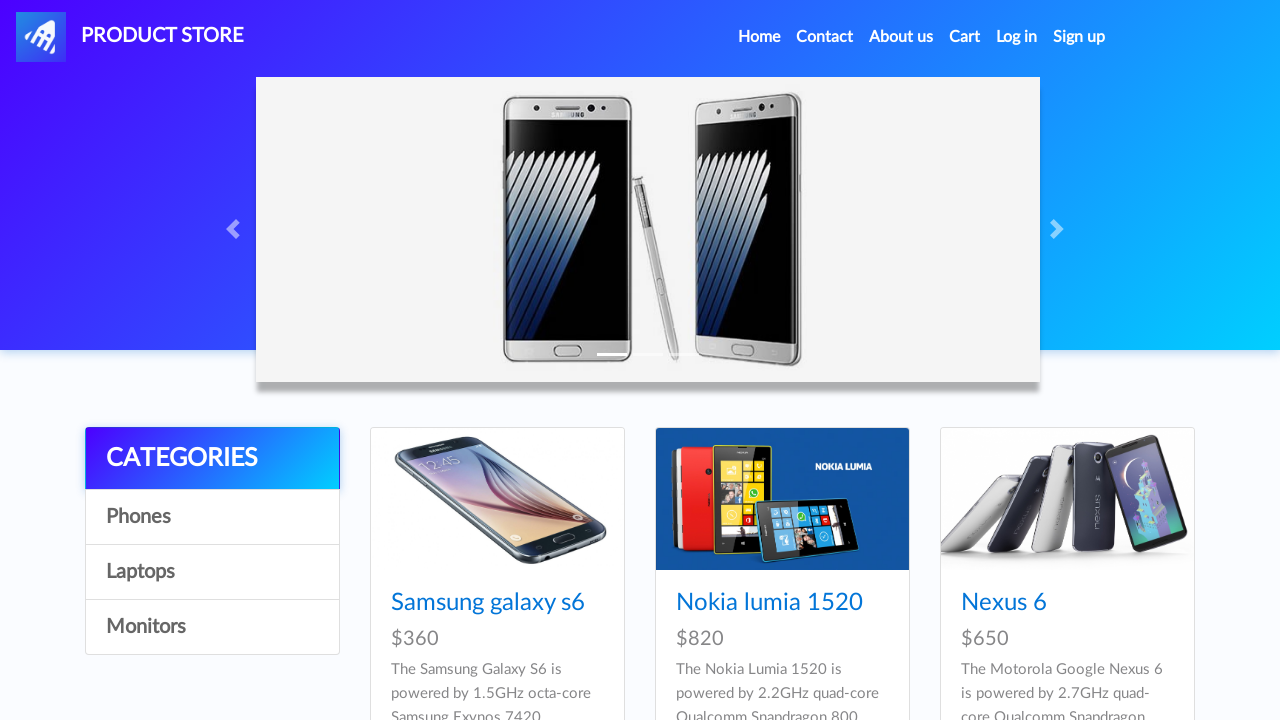